Tests navigation menu hover interactions by moving mouse over different menu items and waiting for dropdown menus to appear

Starting URL: https://itbootcamp.rs/

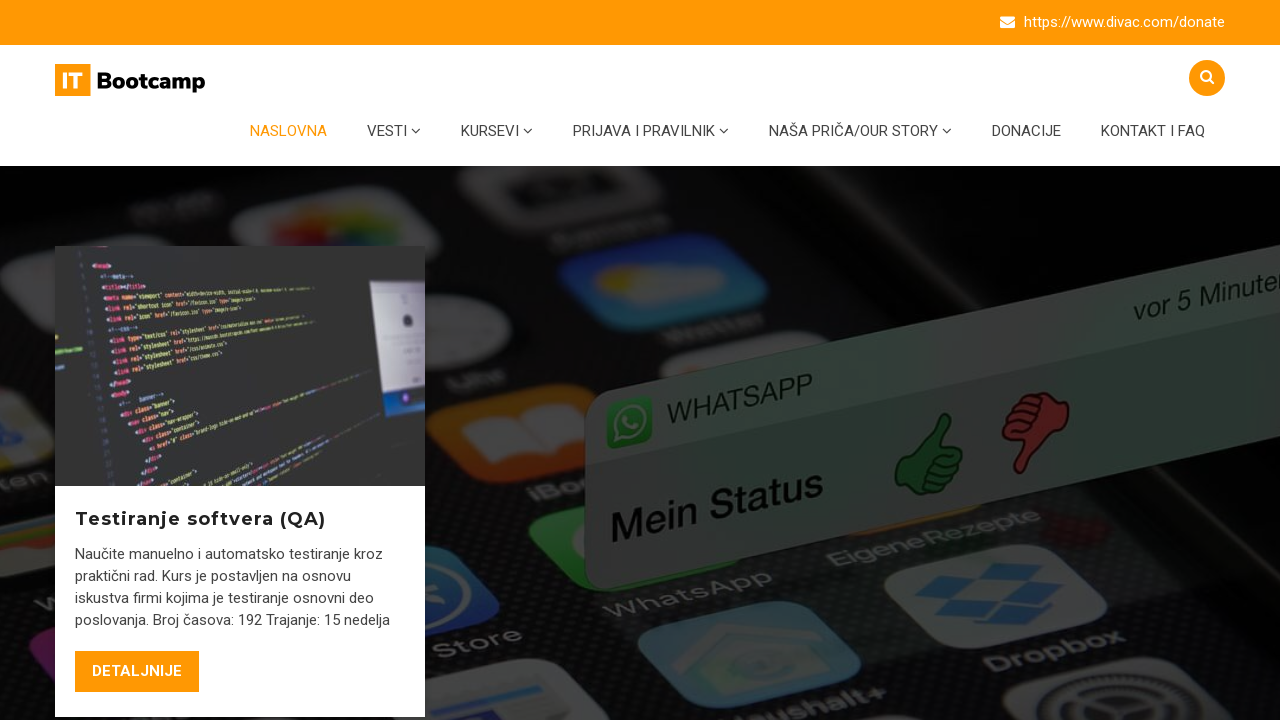

Hovered over 'Vesti' menu item at (394, 131) on #menu-main-menu > li:nth-child(2)
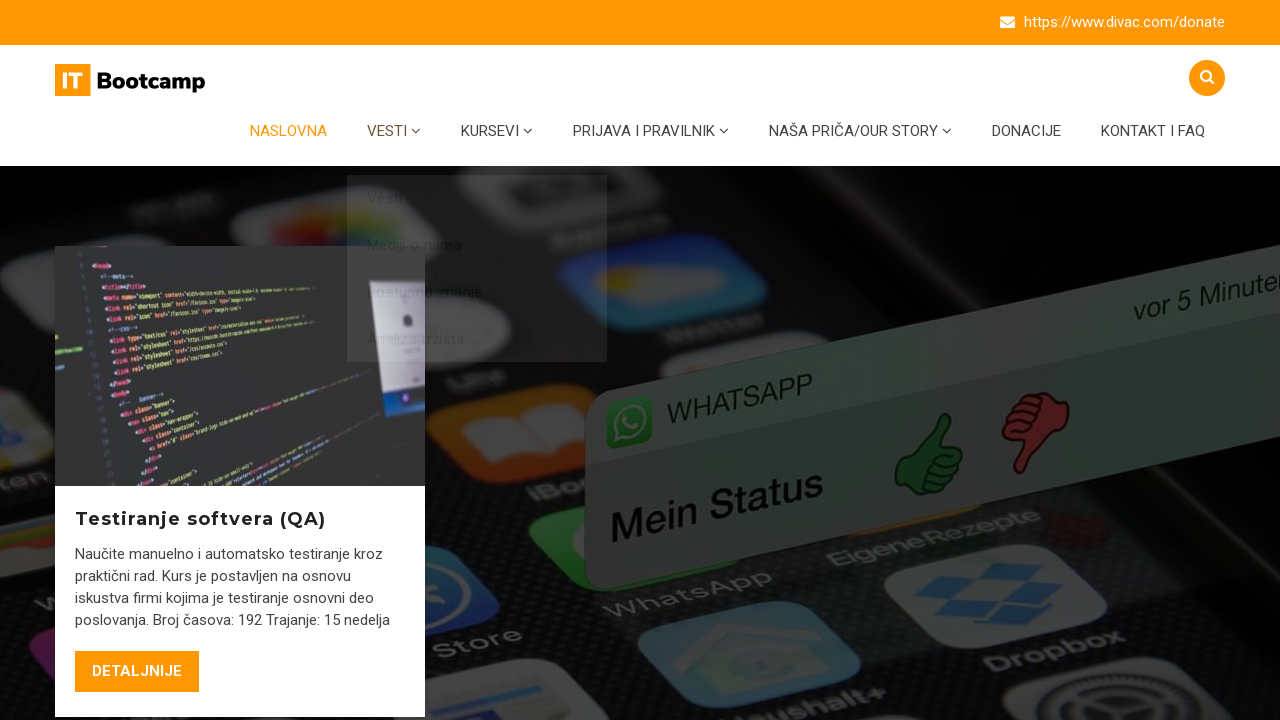

Vesti dropdown menu appeared
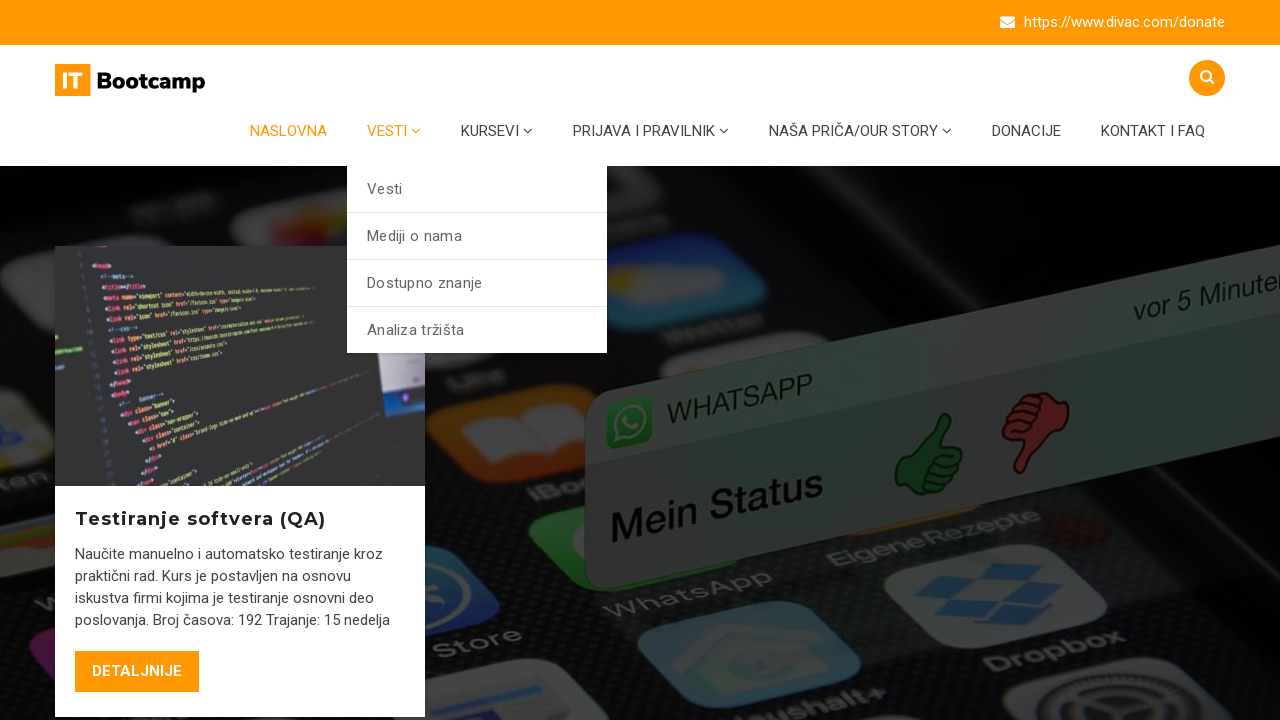

Hovered over 'Kursevi' menu item at (497, 131) on #menu-main-menu > li:nth-child(3)
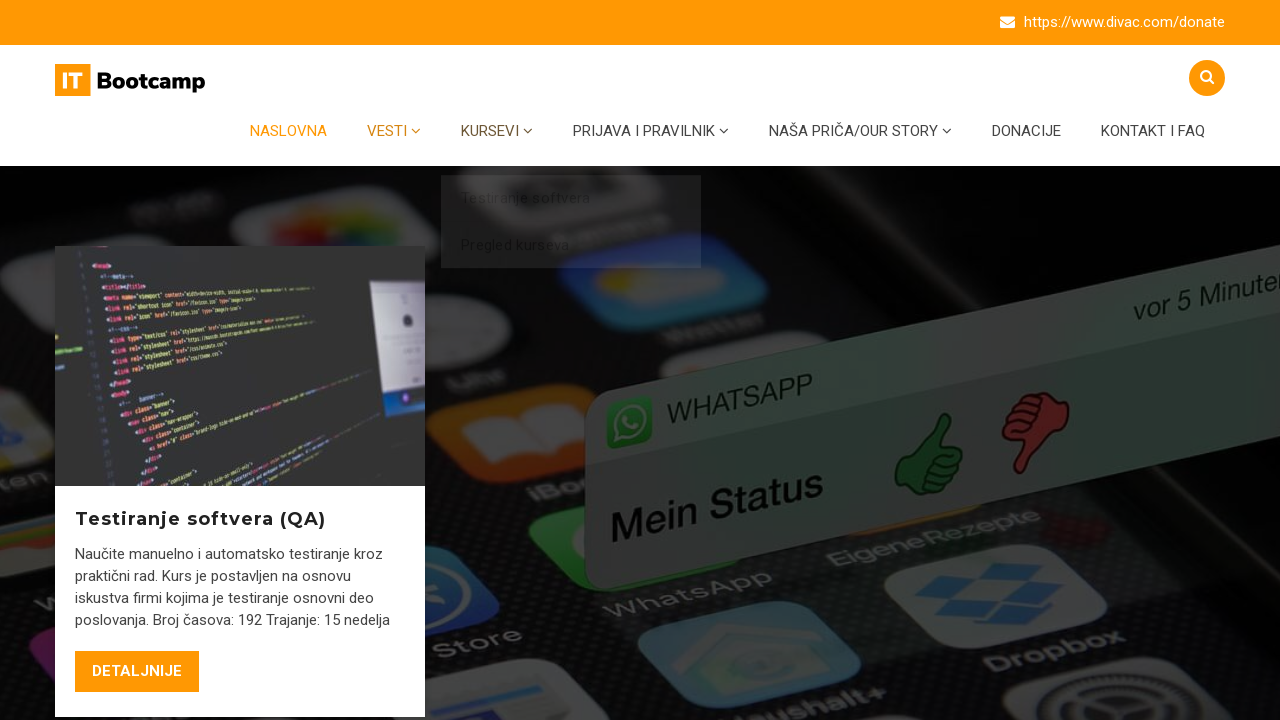

Kursevi dropdown menu appeared
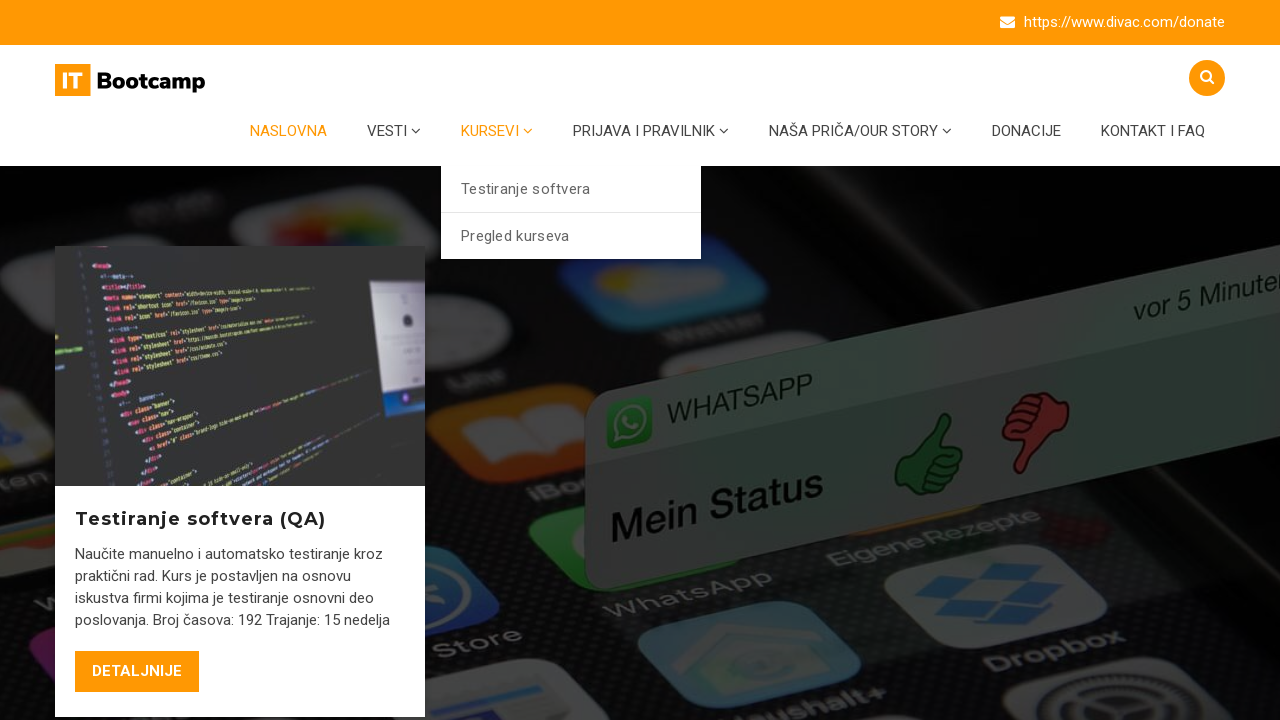

Hovered over 'Prijava i pravilnik' menu item at (651, 131) on #menu-main-menu > li:nth-child(4)
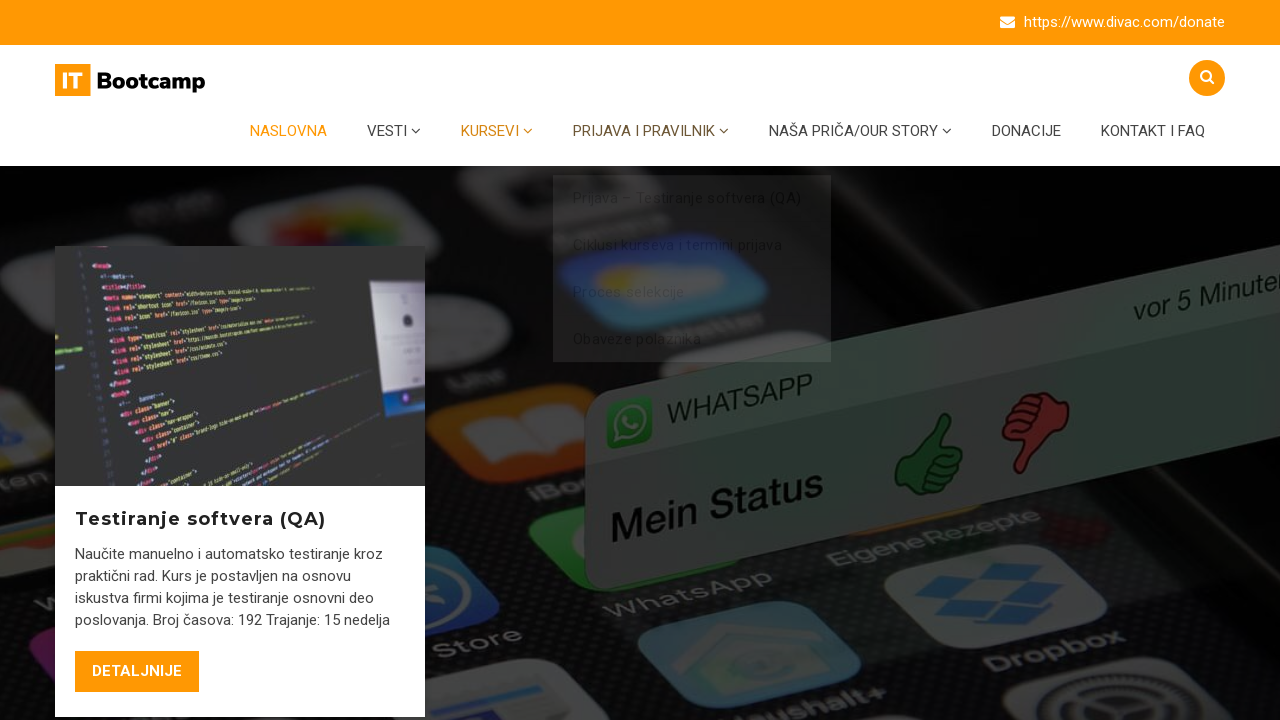

Prijava i pravilnik dropdown menu appeared
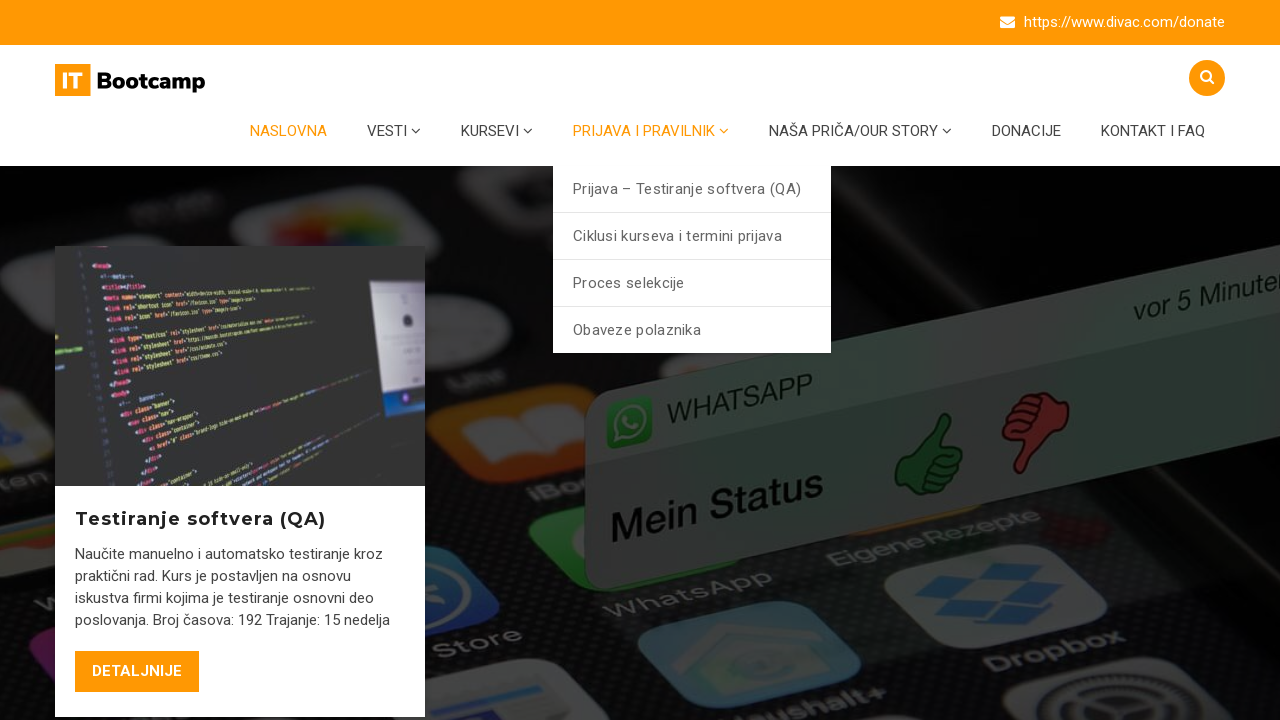

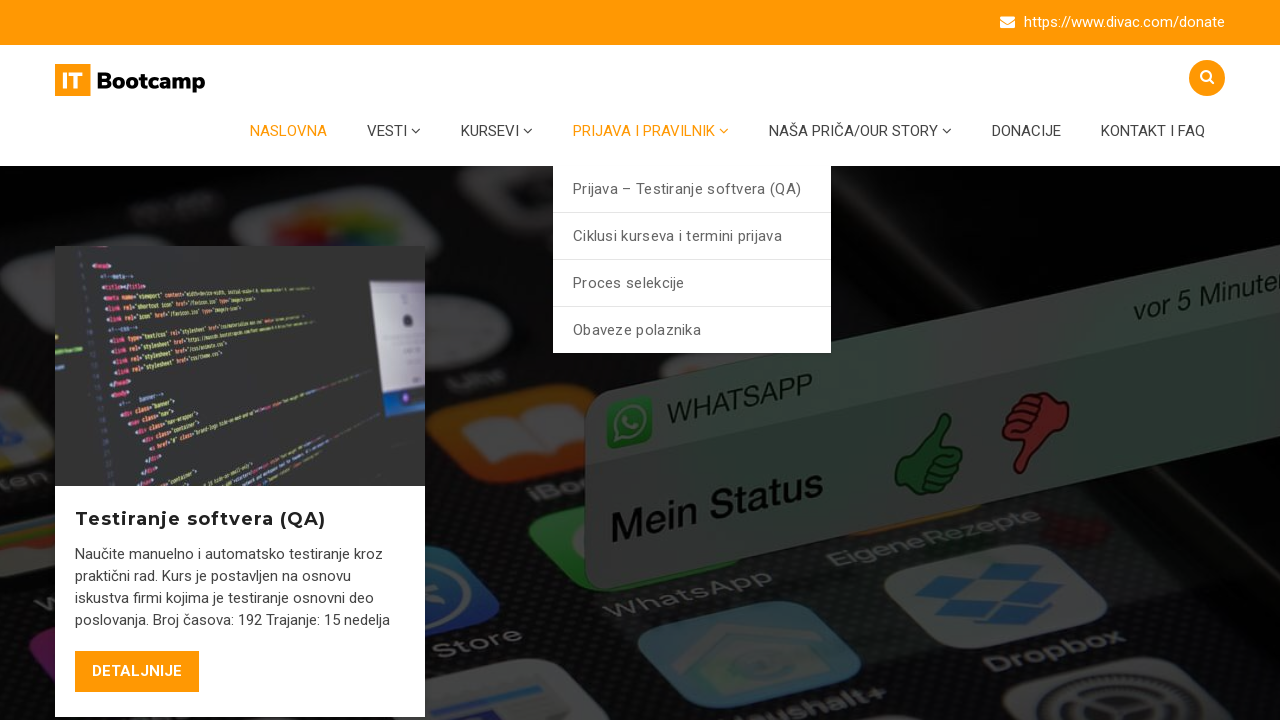